Tests a sample to-do application by clicking checkboxes for existing items, adding a new item to the list, and verifying the item was added successfully

Starting URL: https://lambdatest.github.io/sample-todo-app/

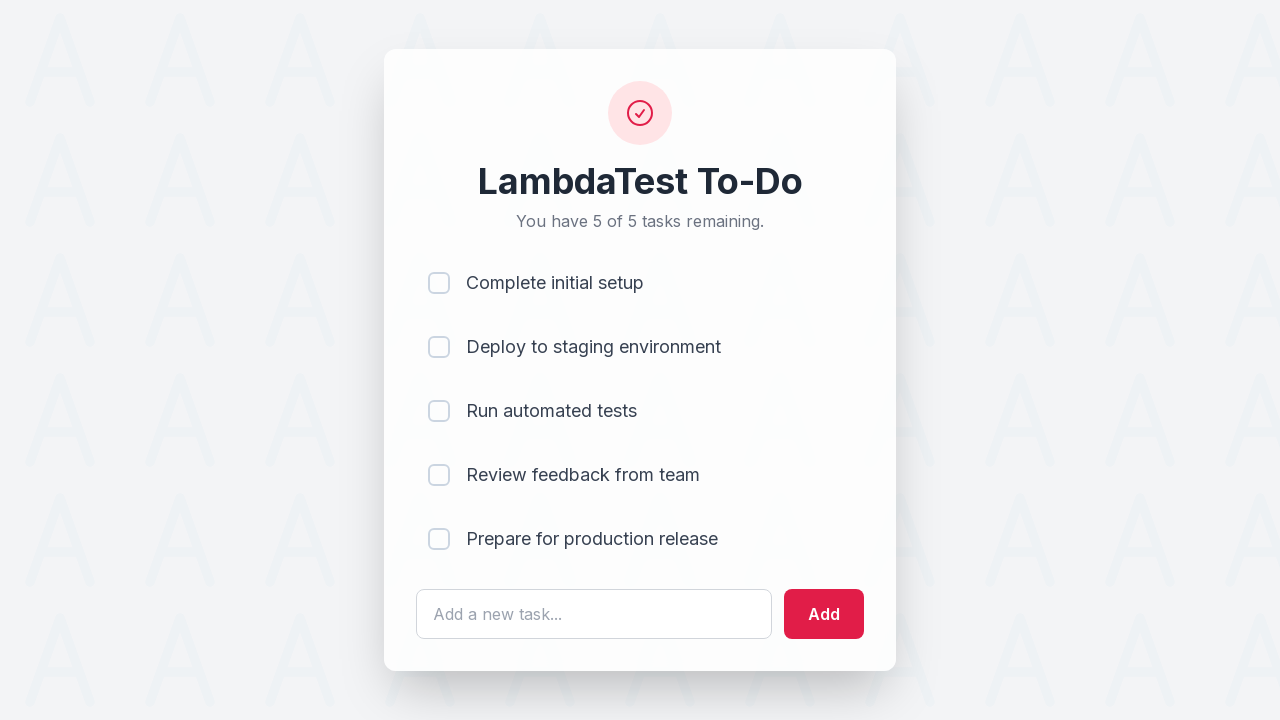

First checkbox element loaded
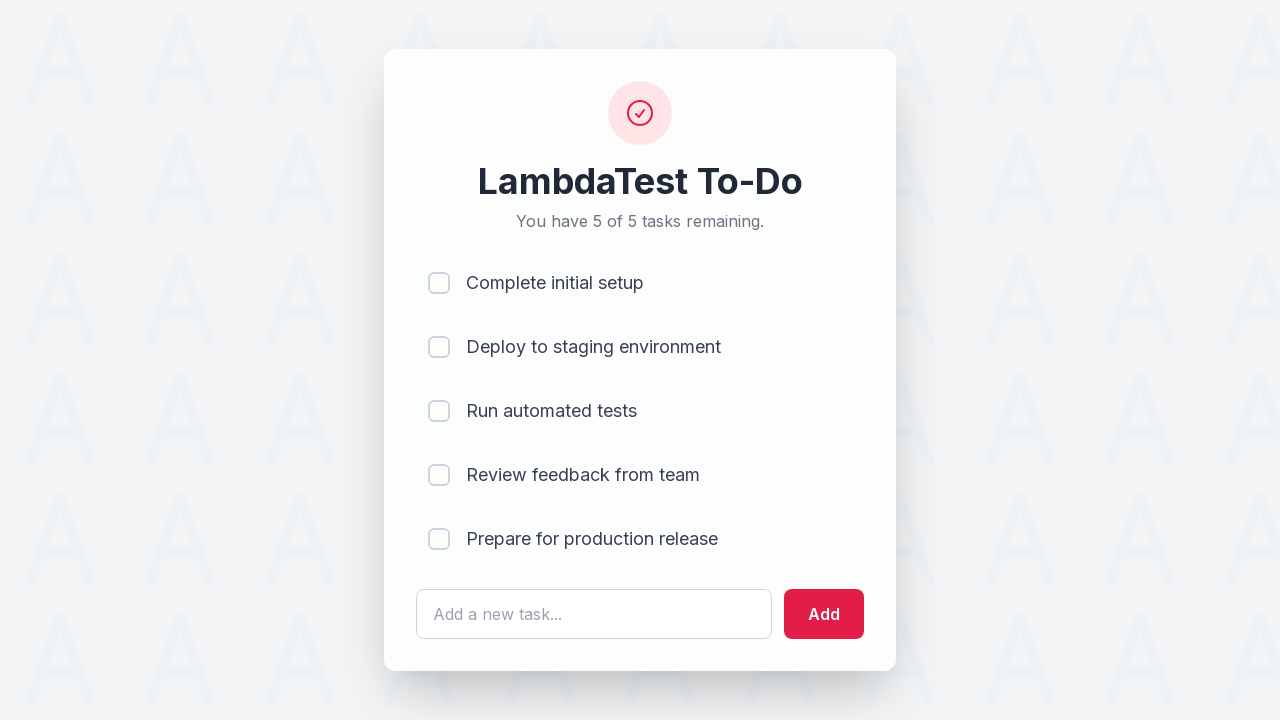

Second checkbox element loaded
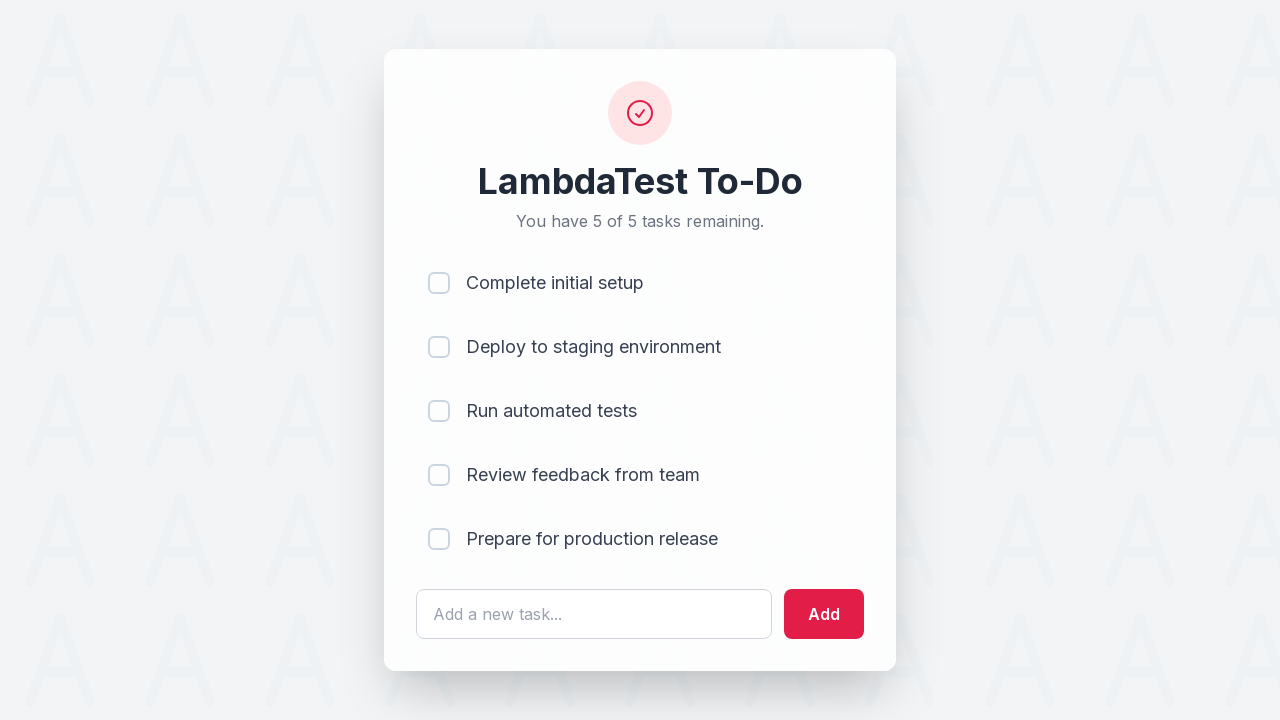

Clicked first checkbox to mark item as complete at (439, 283) on input[name='li1']
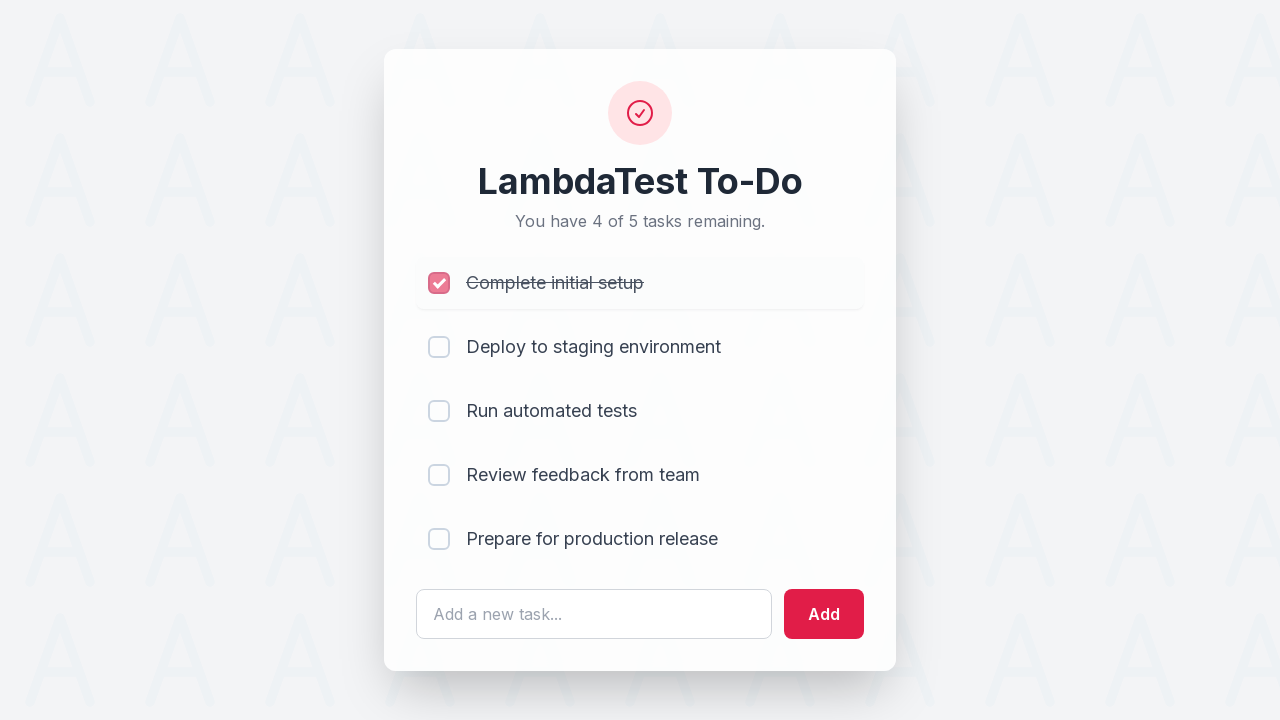

Clicked second checkbox to mark item as complete at (439, 347) on input[name='li2']
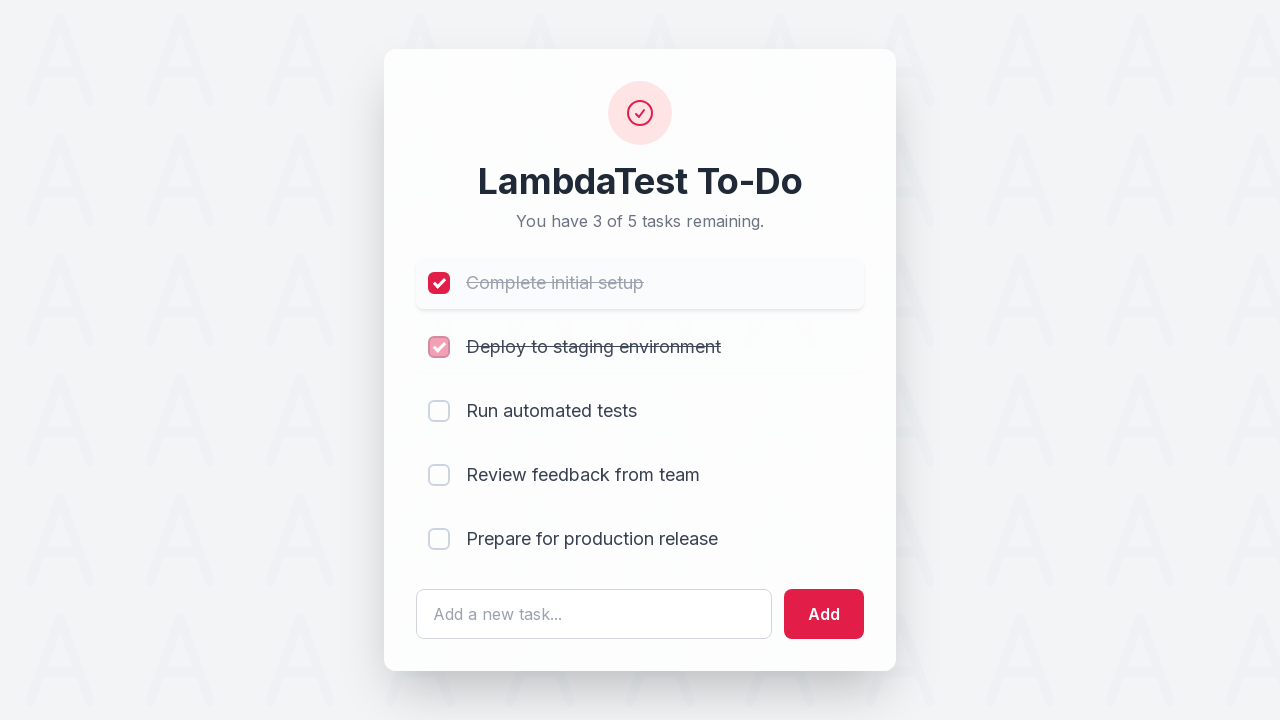

Entered new todo item text: "Yey Let's add it to list" on #sampletodotext
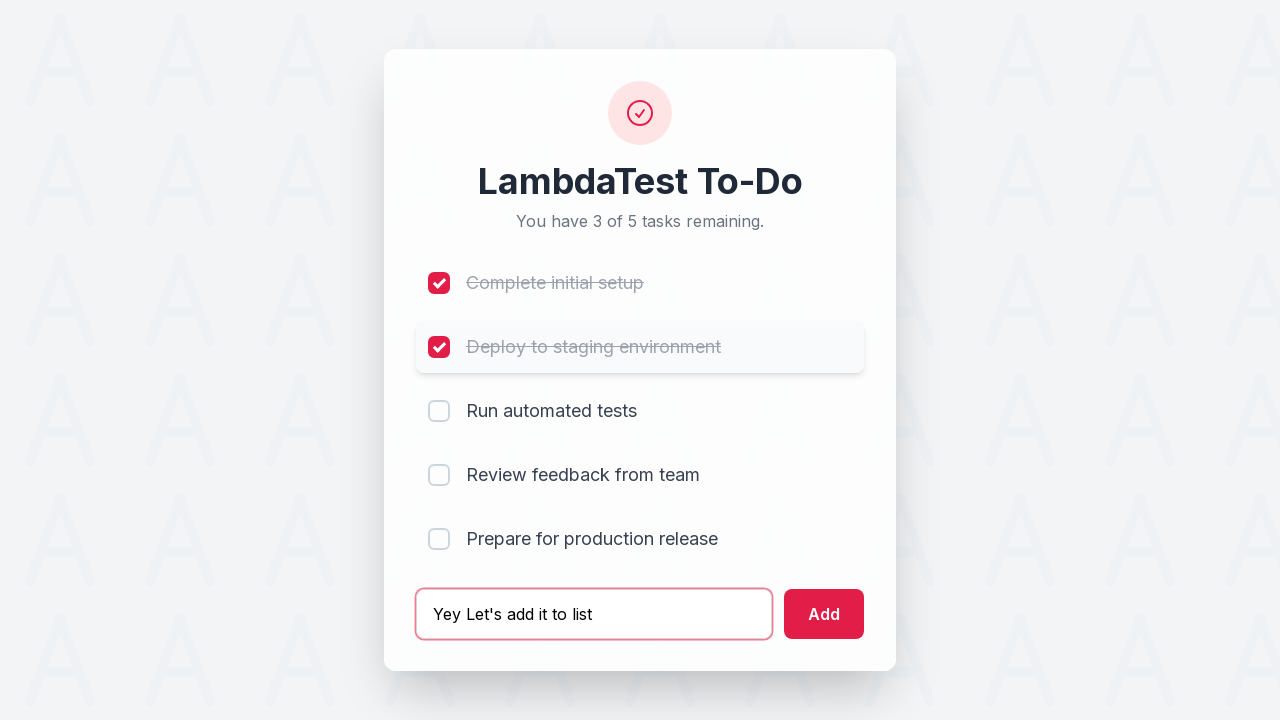

Clicked add button to create new todo item at (824, 614) on #addbutton
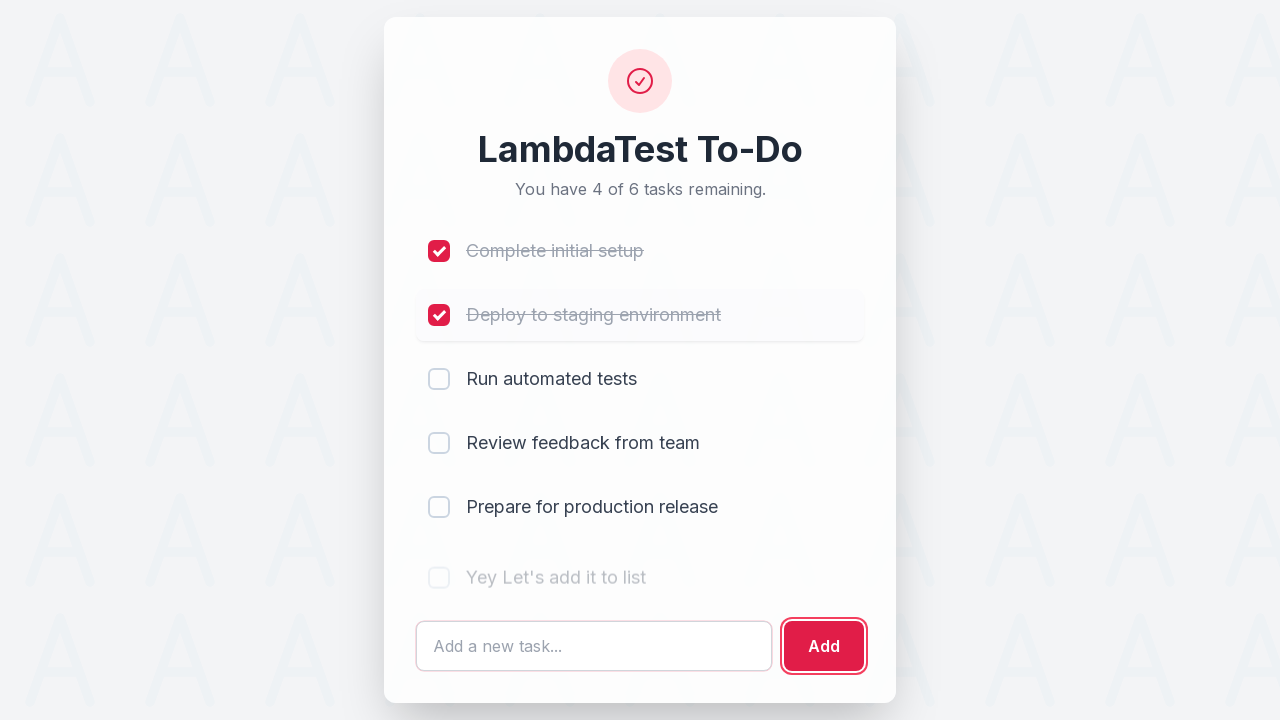

Located the newly added todo item in the list
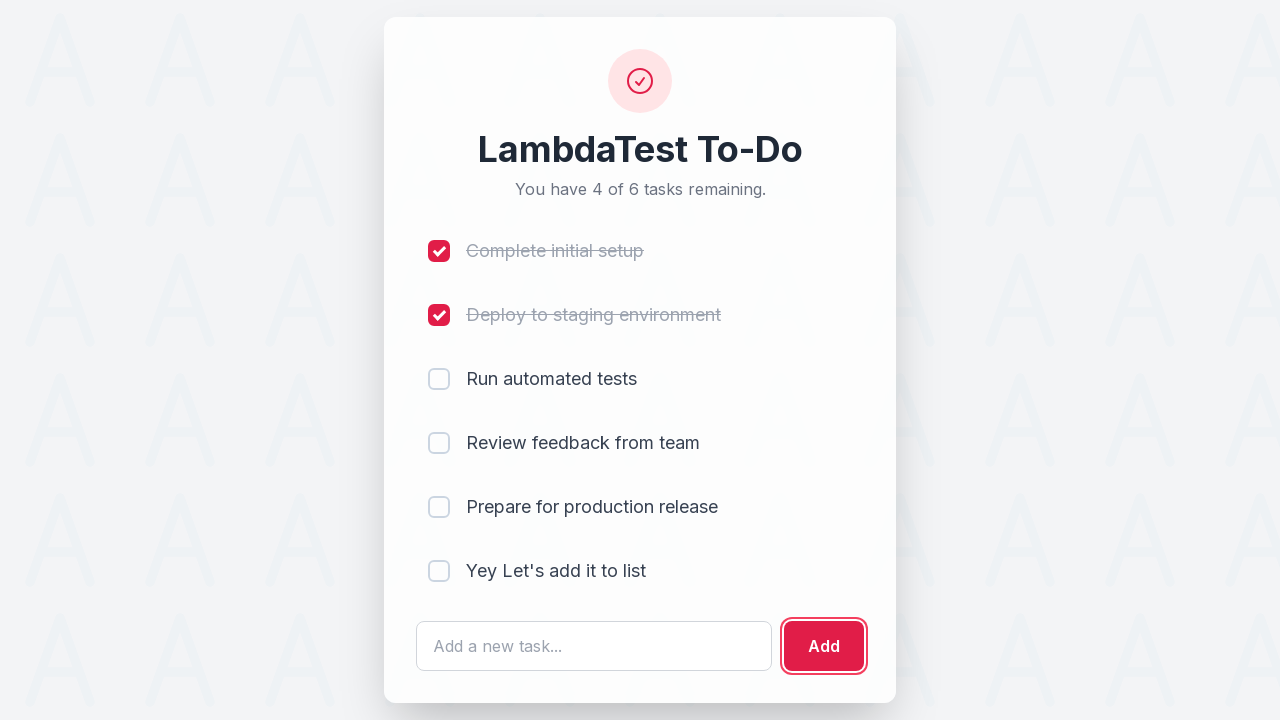

Verified the new todo item is visible in the list
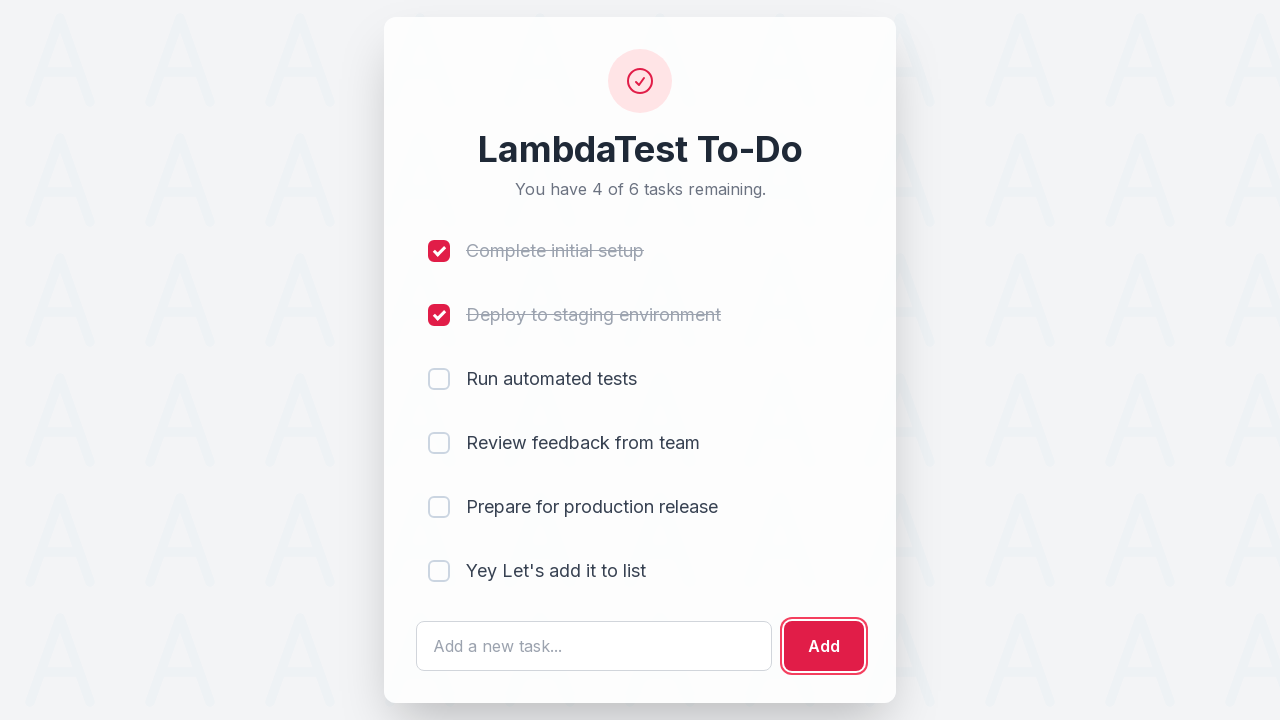

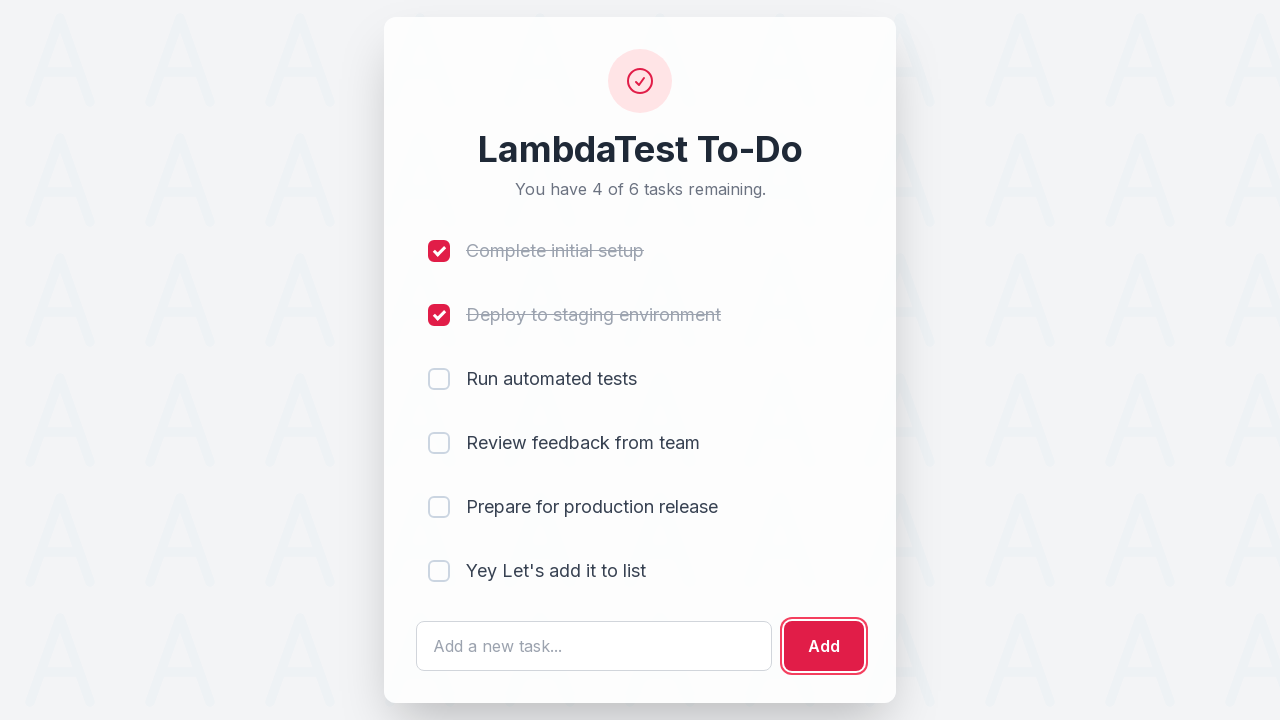